Tests form validation by filling out various input fields including text inputs, age field, country dropdown, and notes, then submitting the form

Starting URL: https://testpages.eviltester.com/styled/validation/input-validation.html

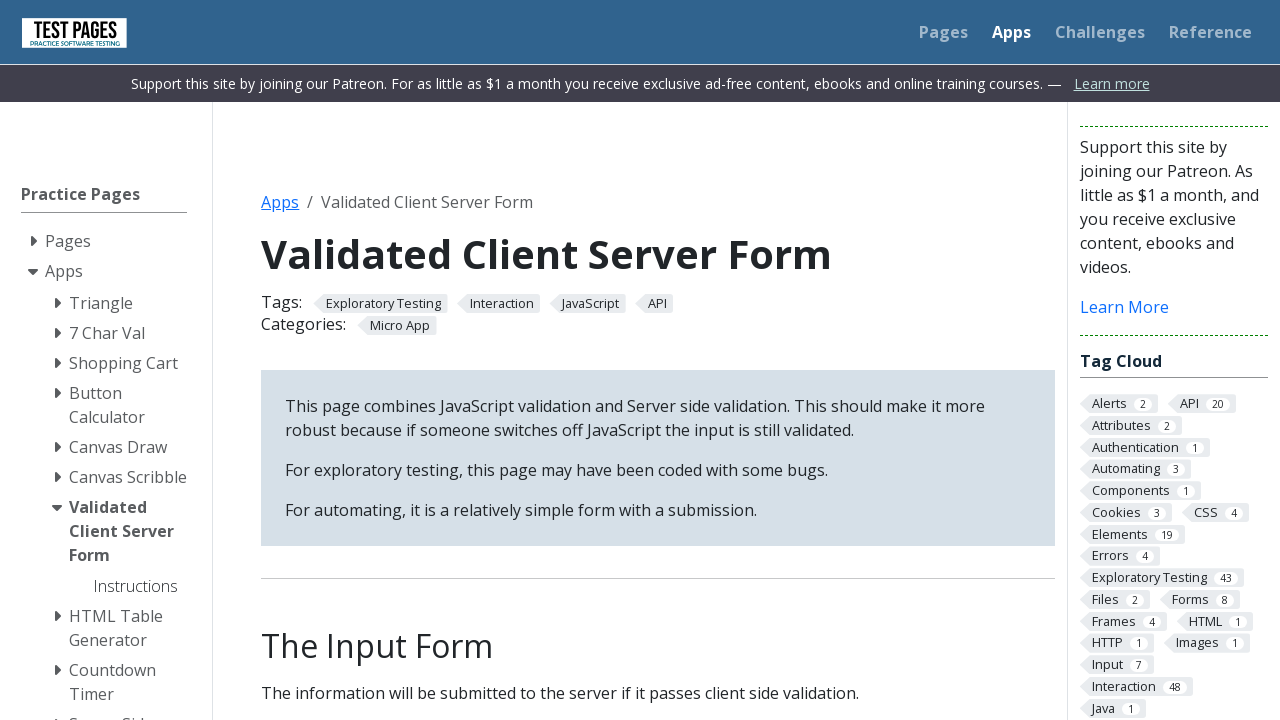

Filled first name field with 'John' on input[name='firstname']
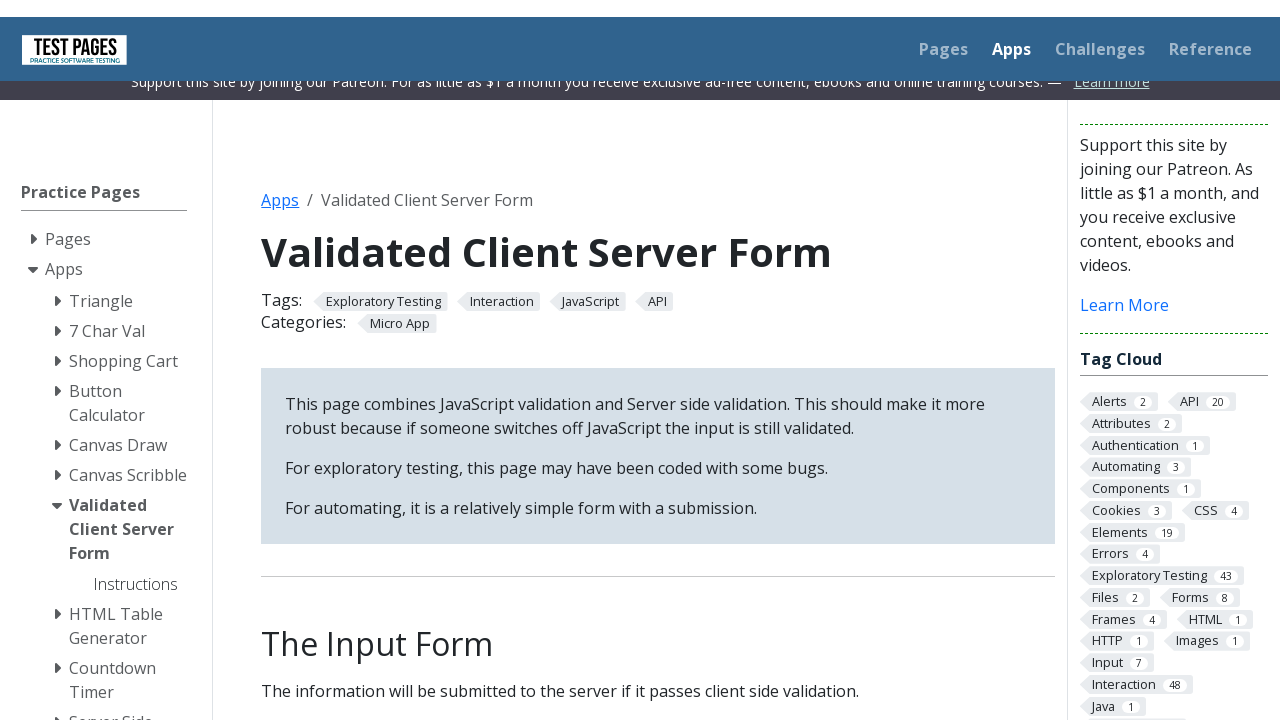

Filled last name field with 'Smith' on input[name='surname']
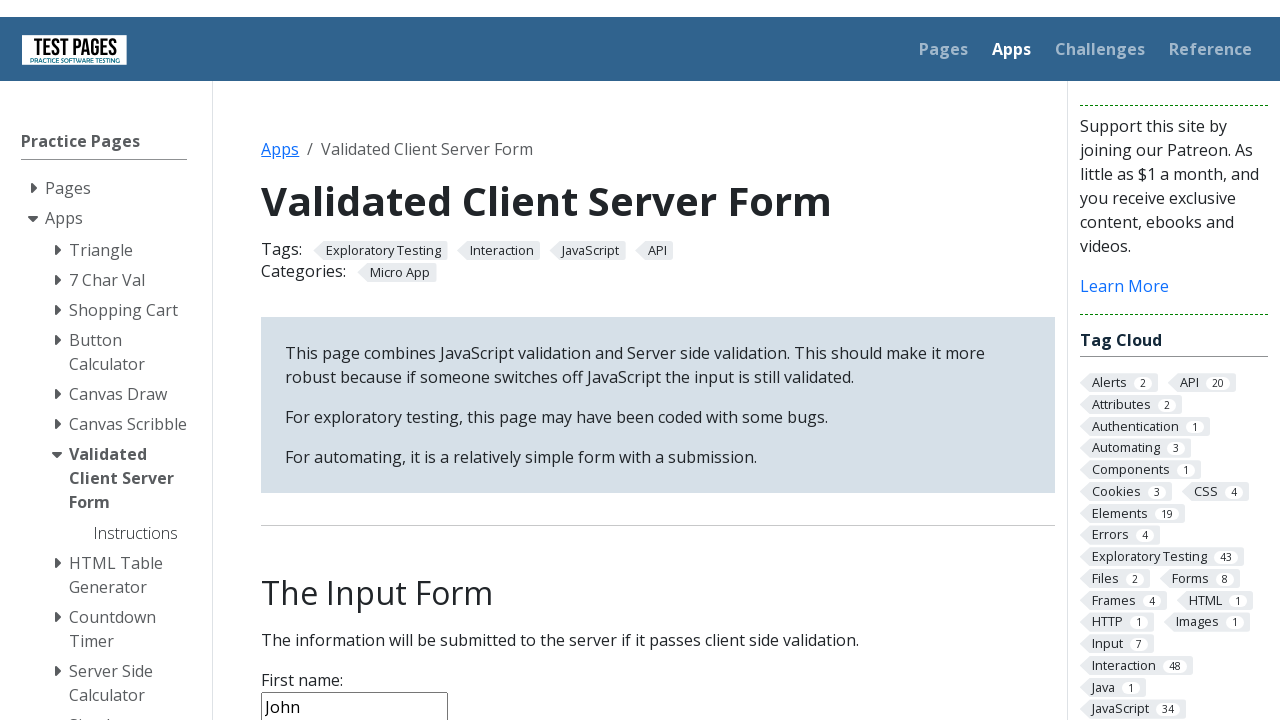

Filled age field with '25' on input[name='age']
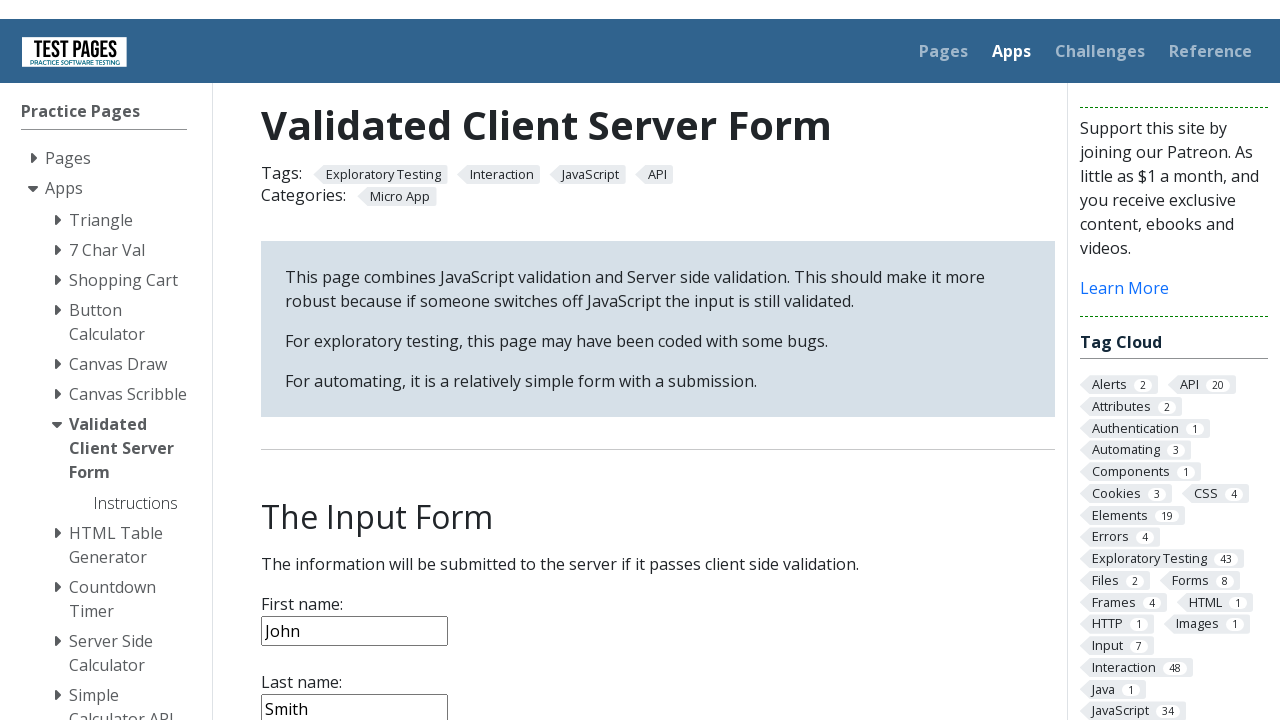

Selected 'India' from country dropdown on select[name='country']
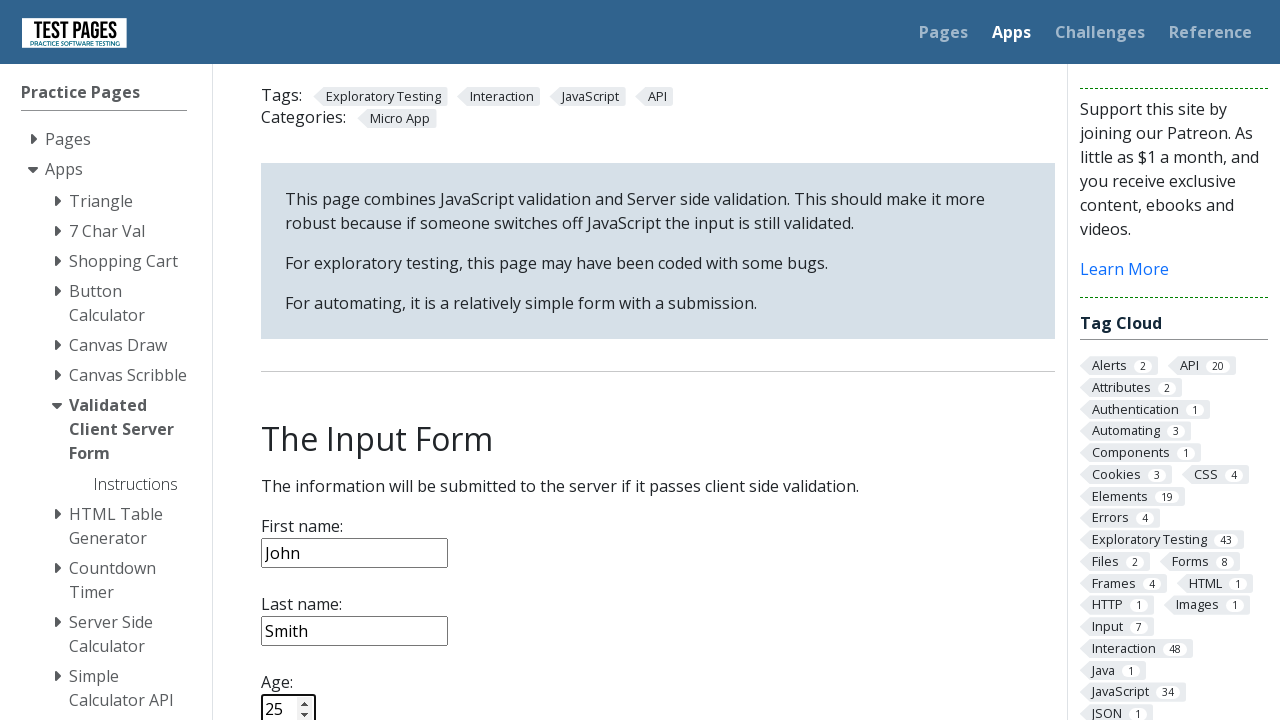

Filled notes field with test message on textarea[name='notes']
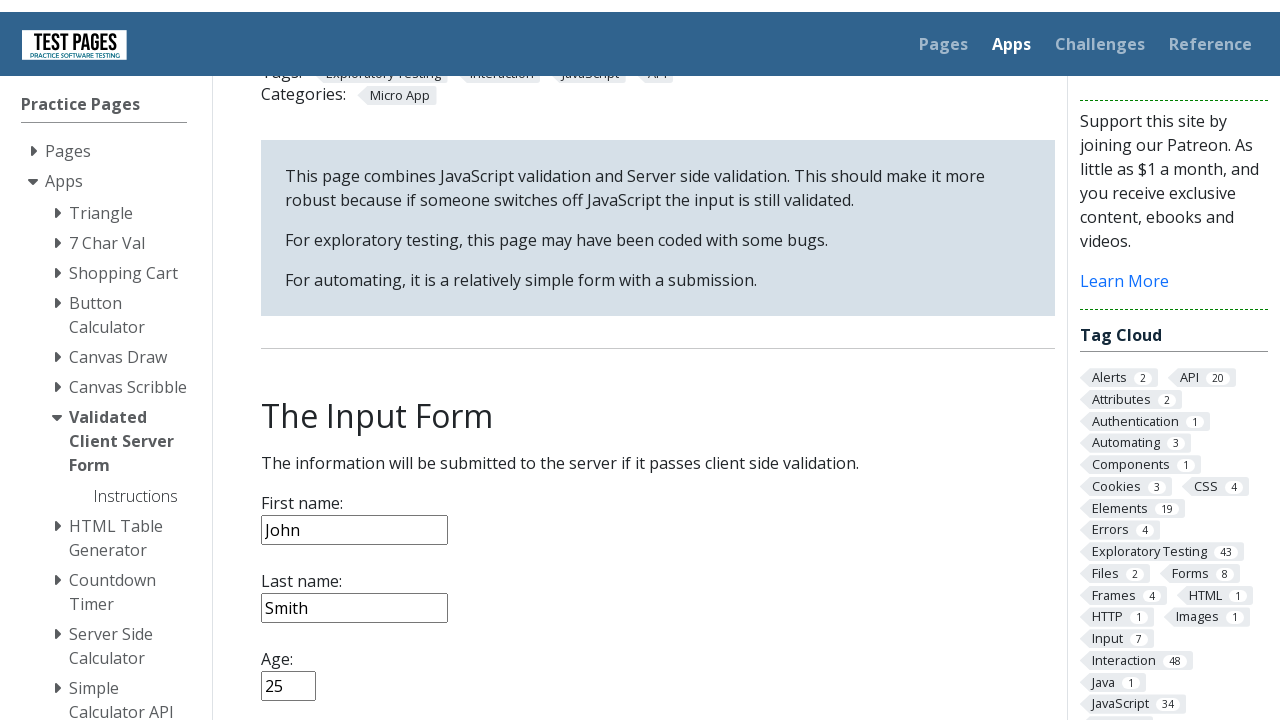

Clicked submit button to submit the form at (296, 368) on input[type='submit']
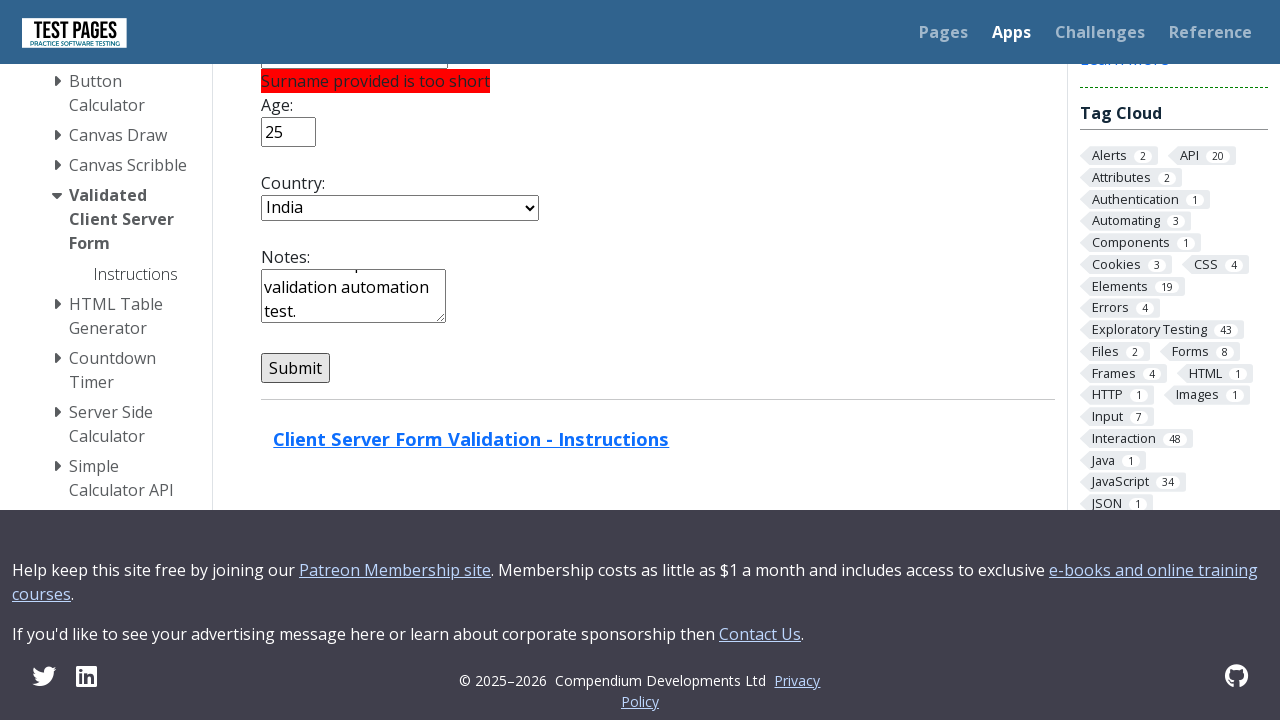

Waited 2 seconds for form submission to process
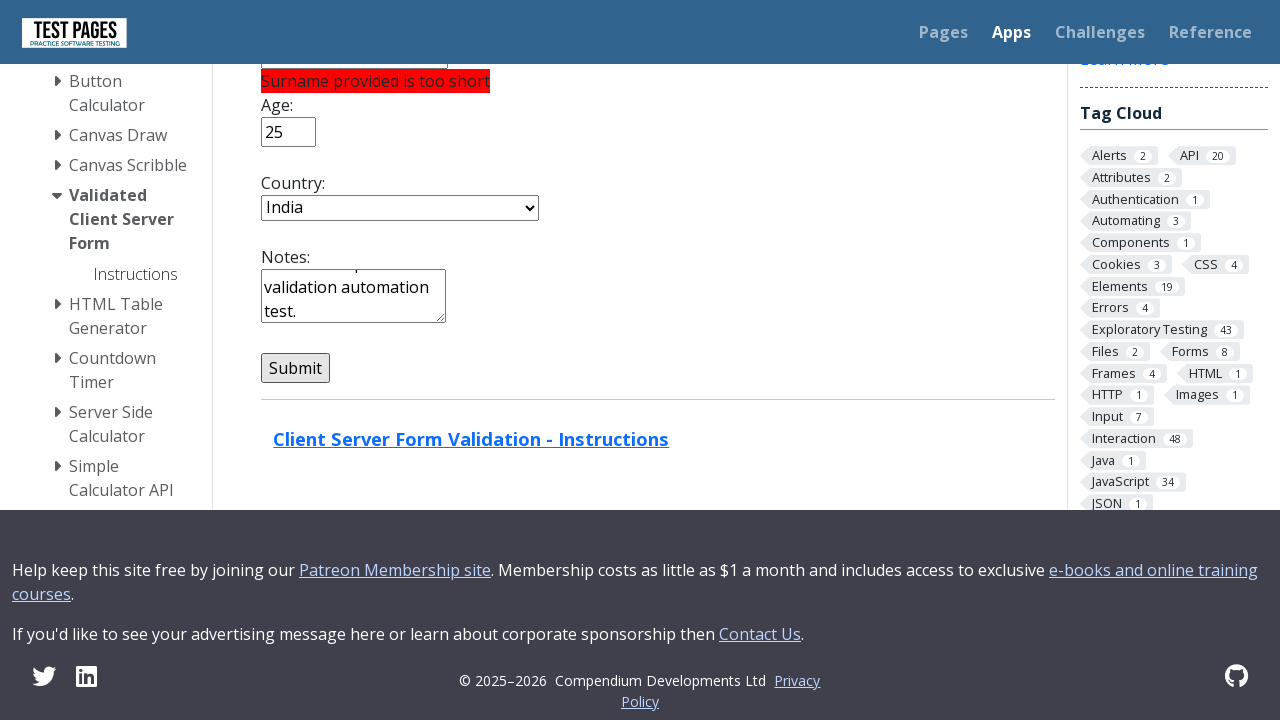

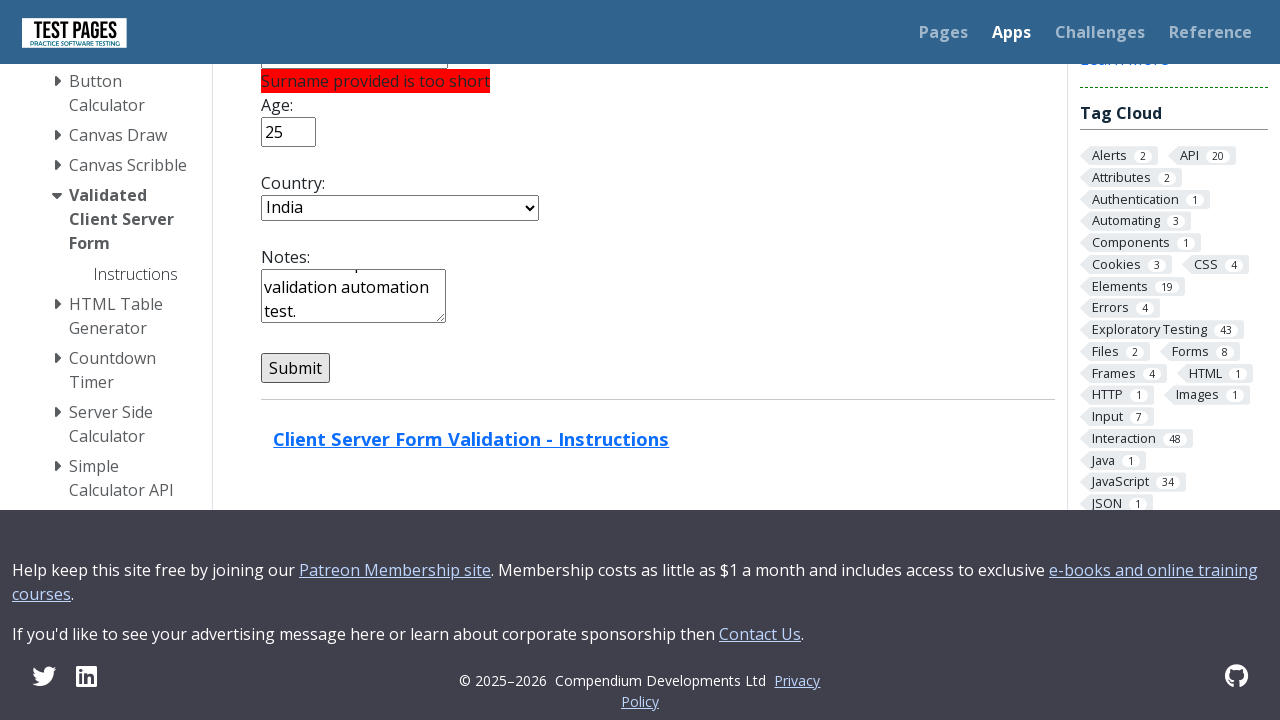